Tests a data types form by filling all fields except zip-code, submitting the form, and verifying that zip-code shows an error (red background) while all other filled fields show success (green background).

Starting URL: https://bonigarcia.dev/selenium-webdriver-java/data-types.html

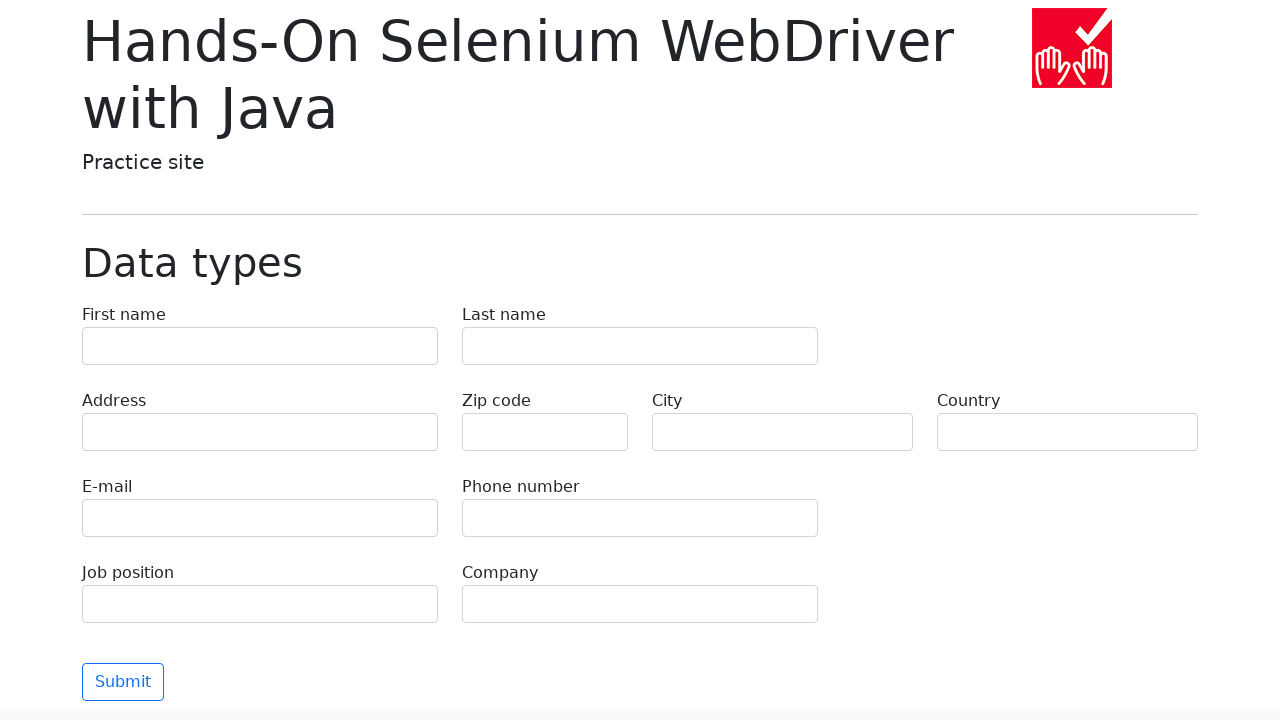

Filled first name field with 'Иван' on input[name='first-name']
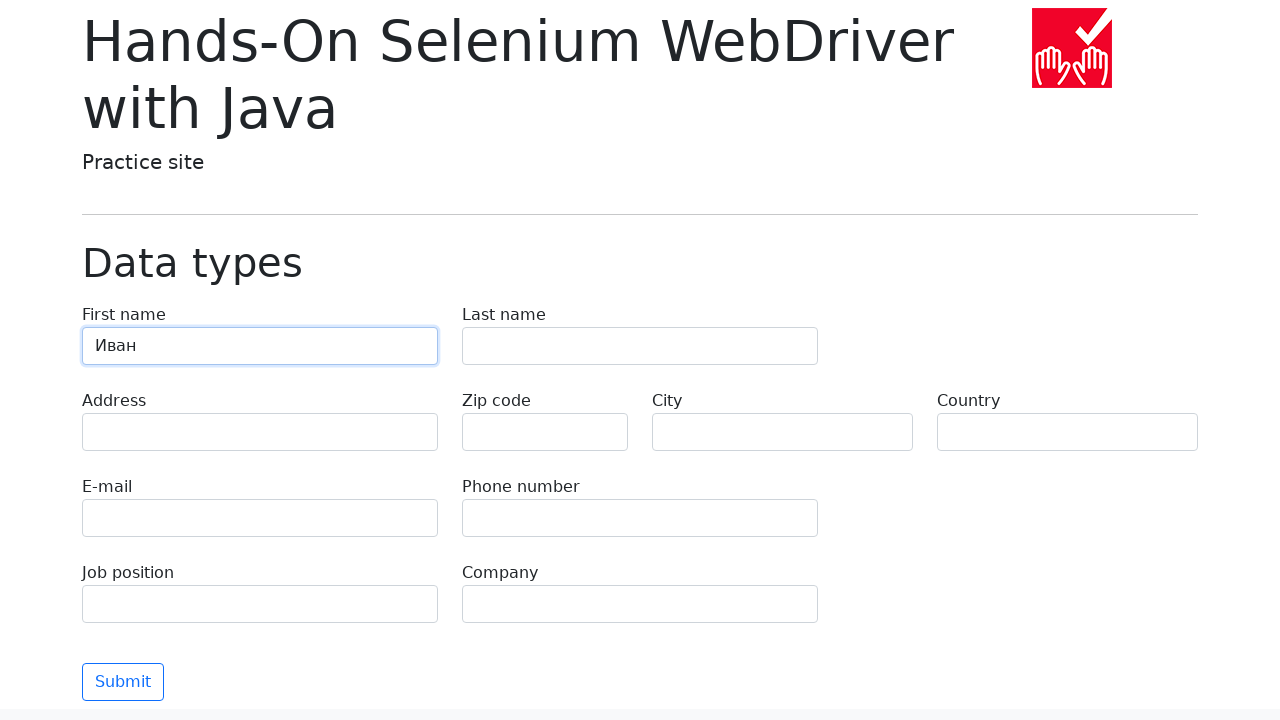

Filled last name field with 'Петров' on input[name='last-name']
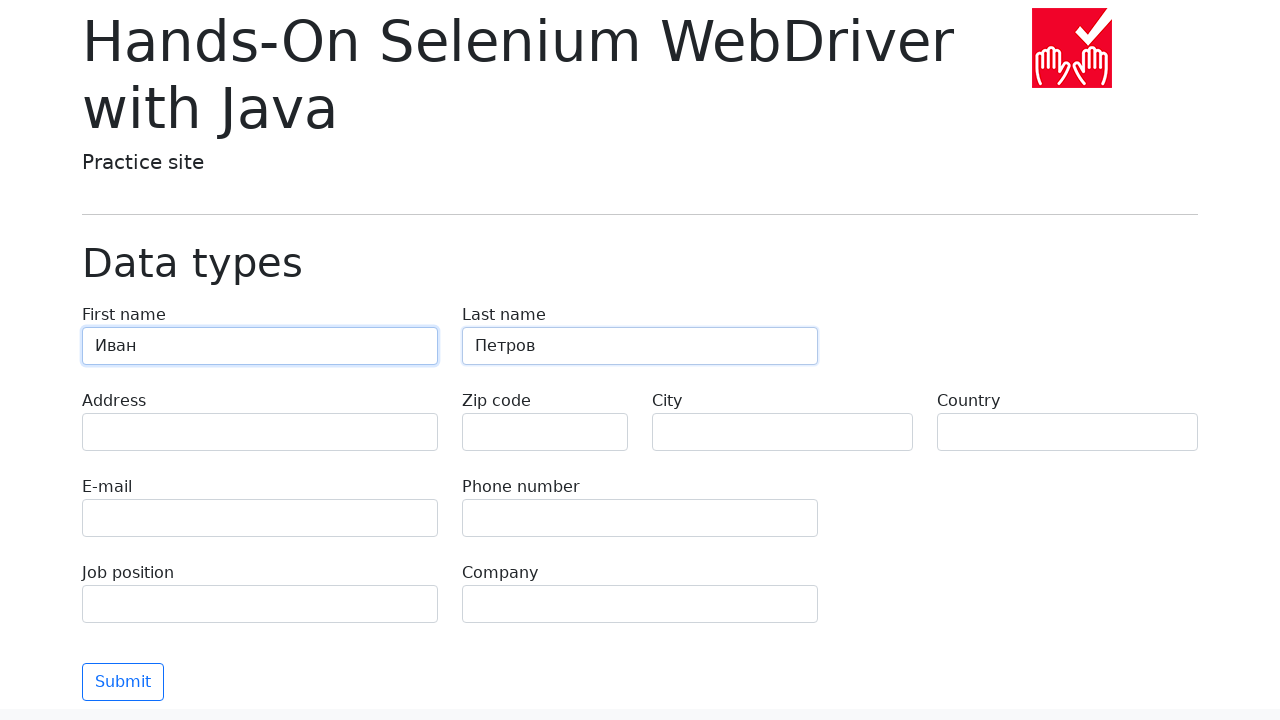

Filled address field with 'Ленина,55-3' on input[name='address']
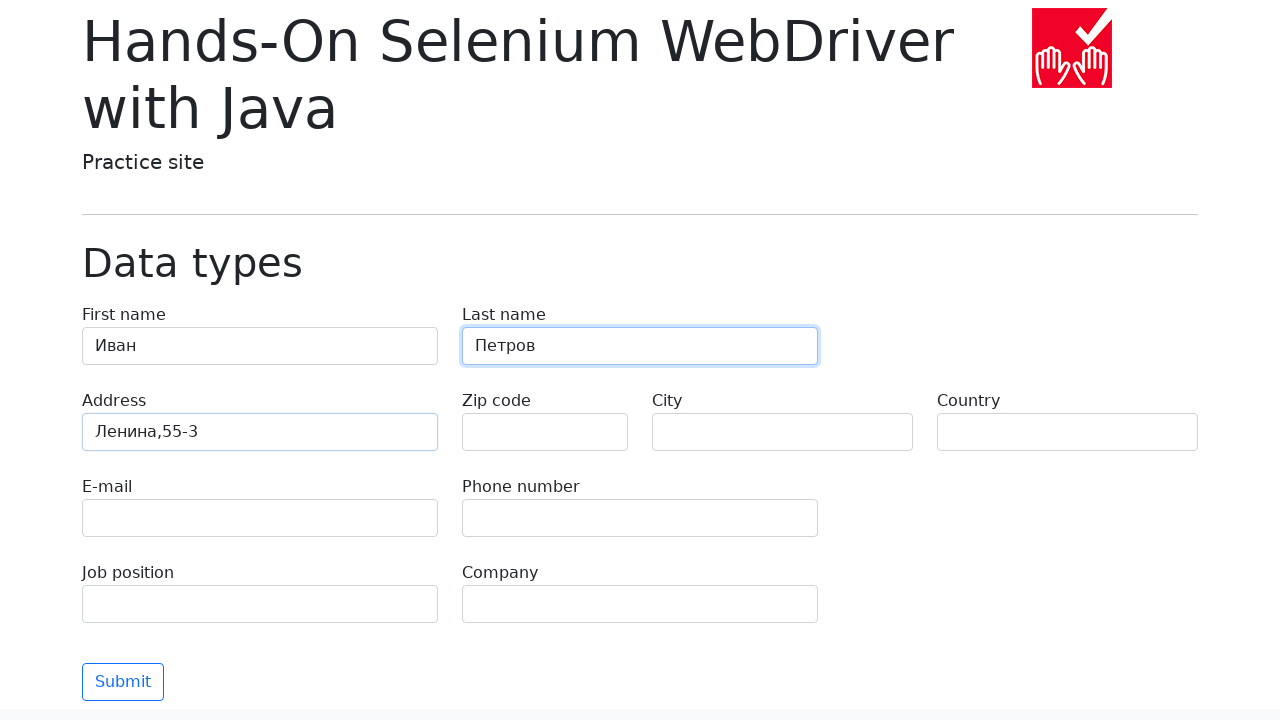

Filled email field with 'test@skypro.com' on input[name='e-mail']
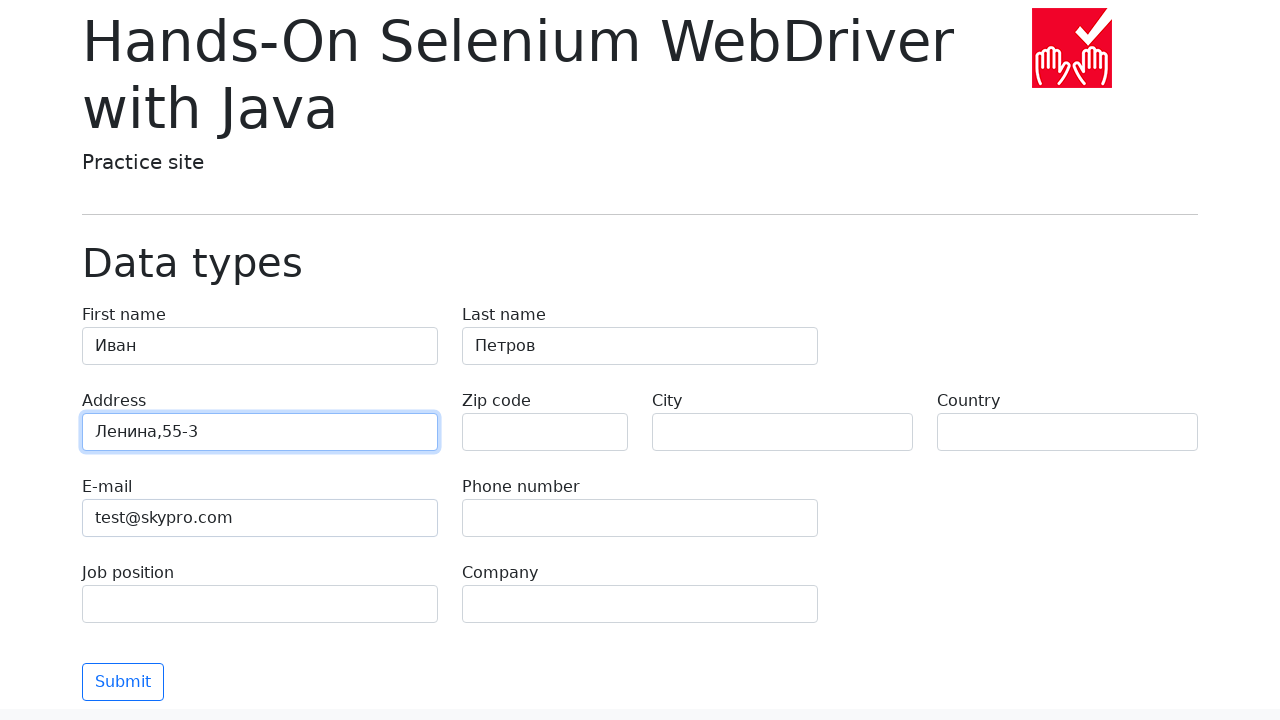

Filled phone field with '+7985899998787' on input[name='phone']
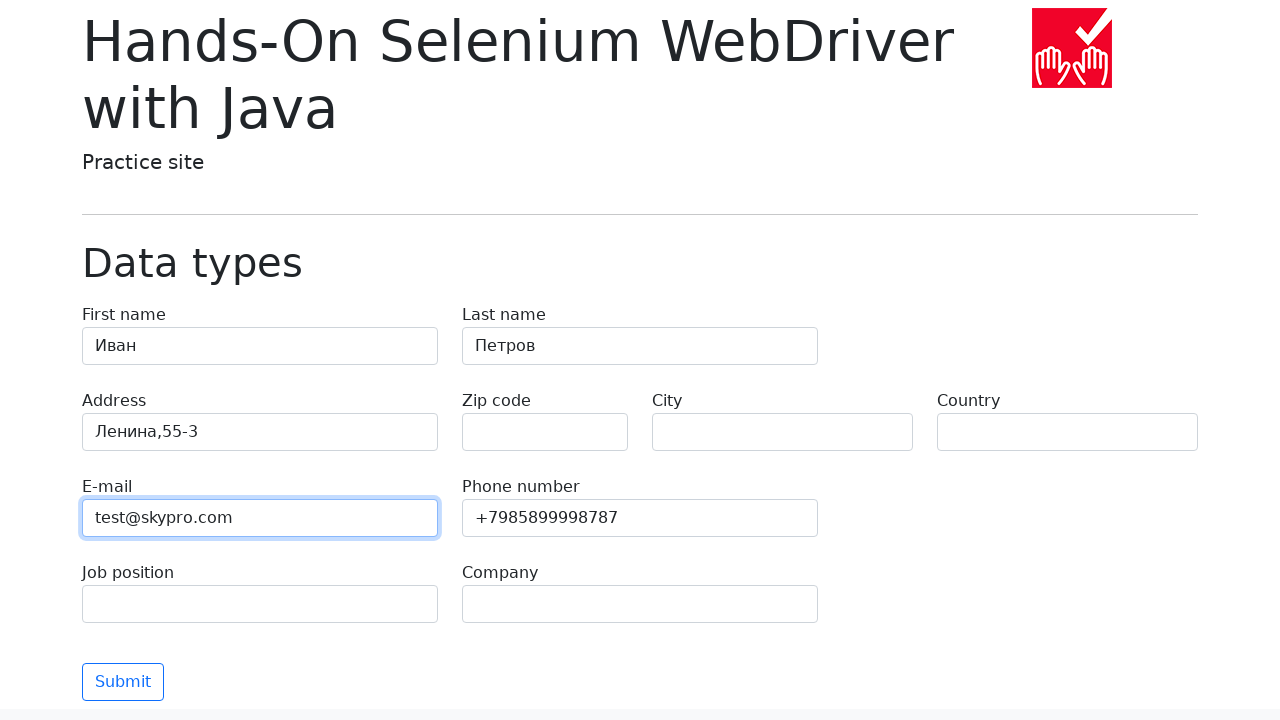

Filled city field with 'Москва' on input[name='city']
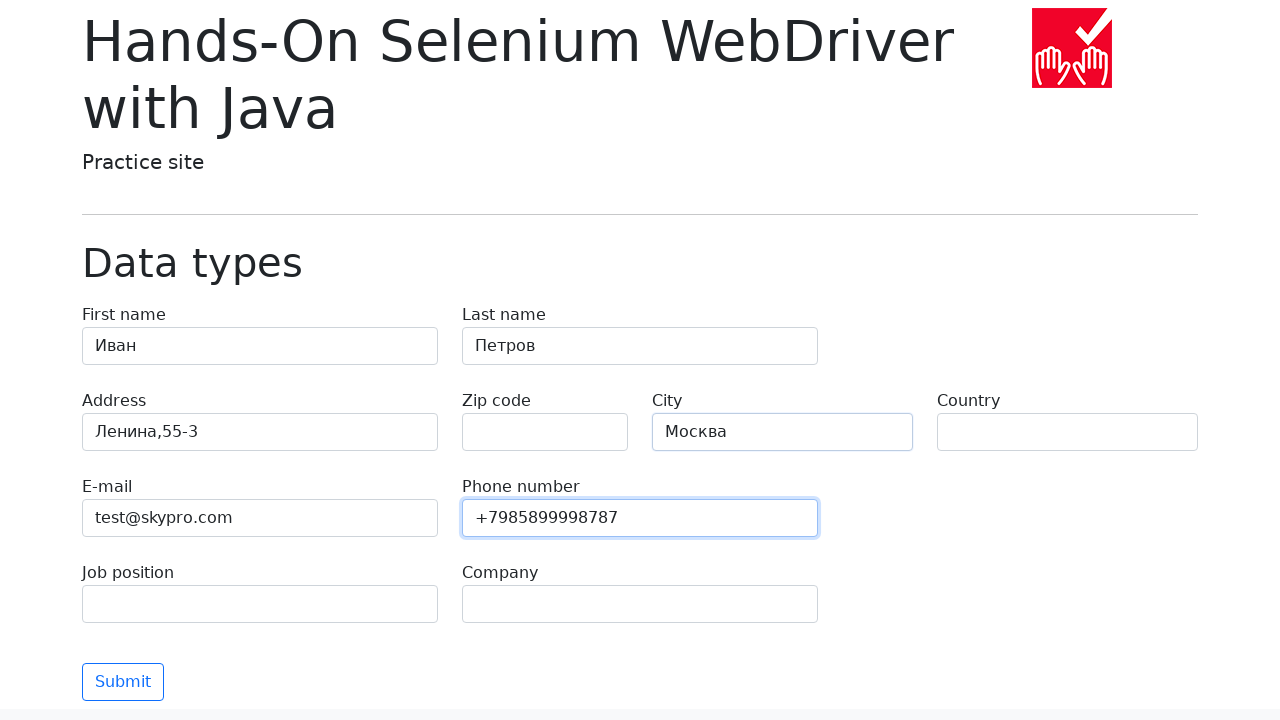

Filled country field with 'Россия' on input[name='country']
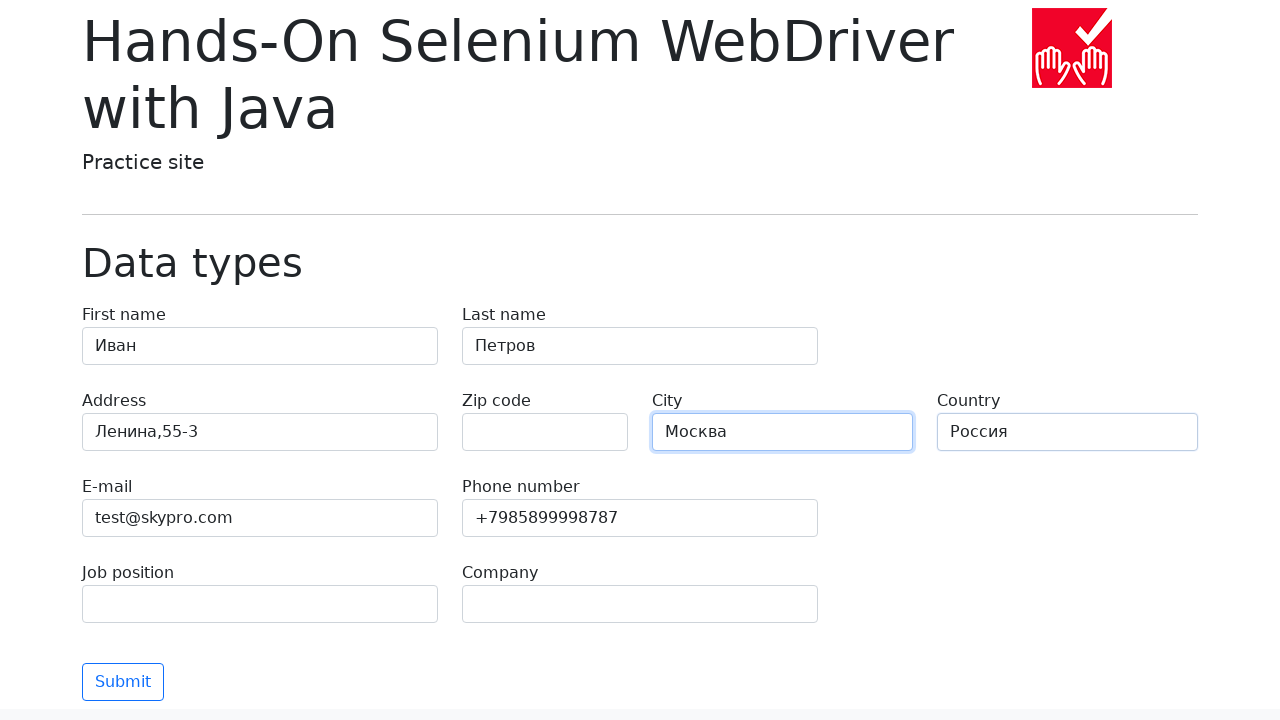

Filled job position field with 'QA' on input[name='job-position']
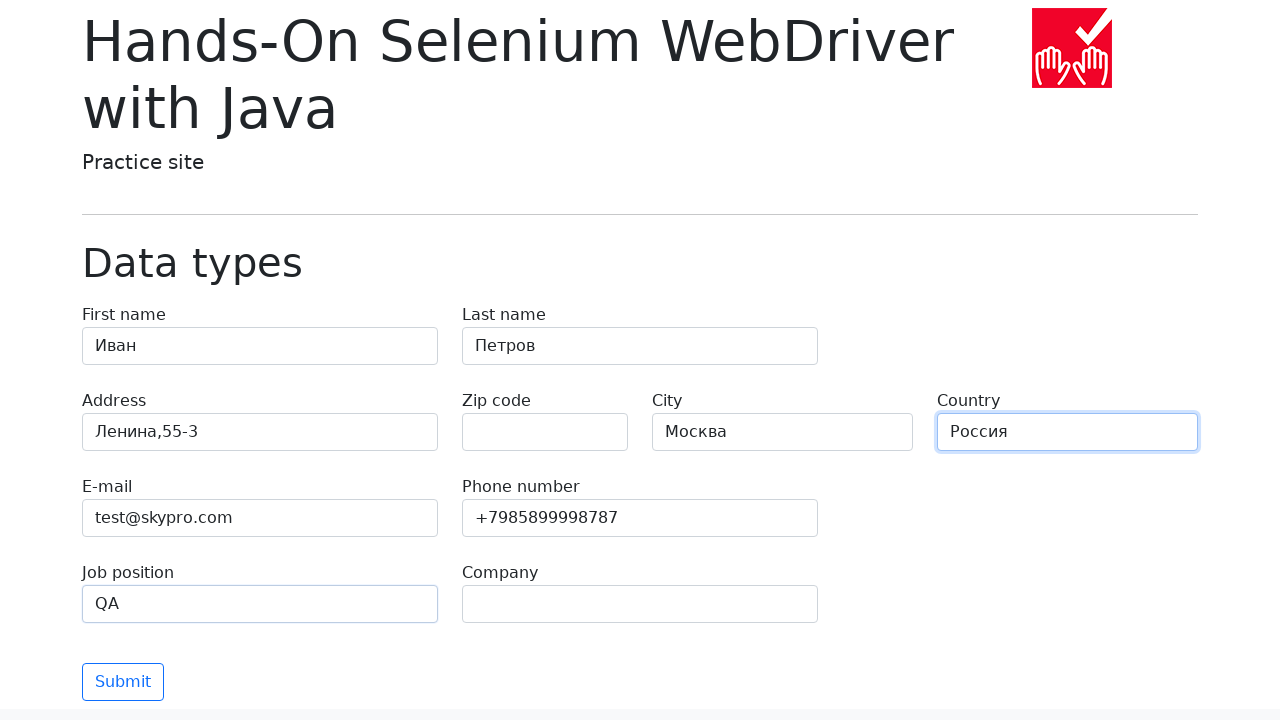

Filled company field with 'SkyPro' on input[name='company']
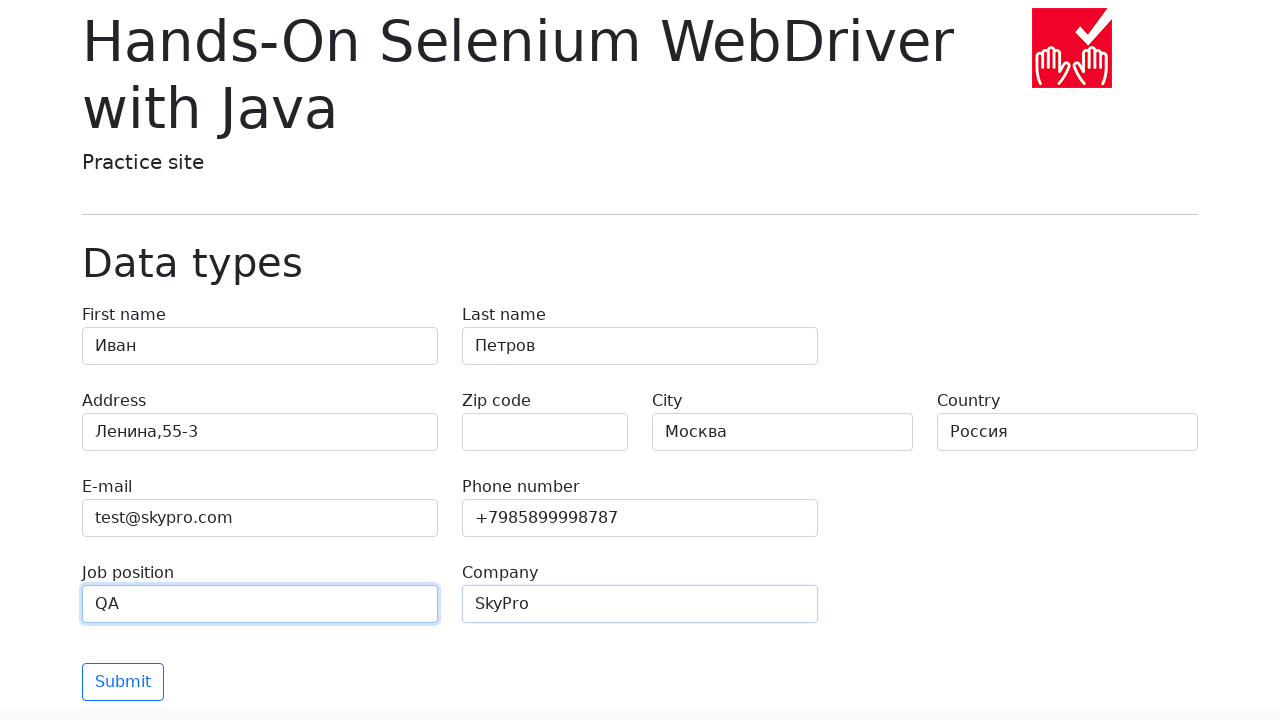

Clicked submit button to submit the form at (123, 682) on button[type='submit']
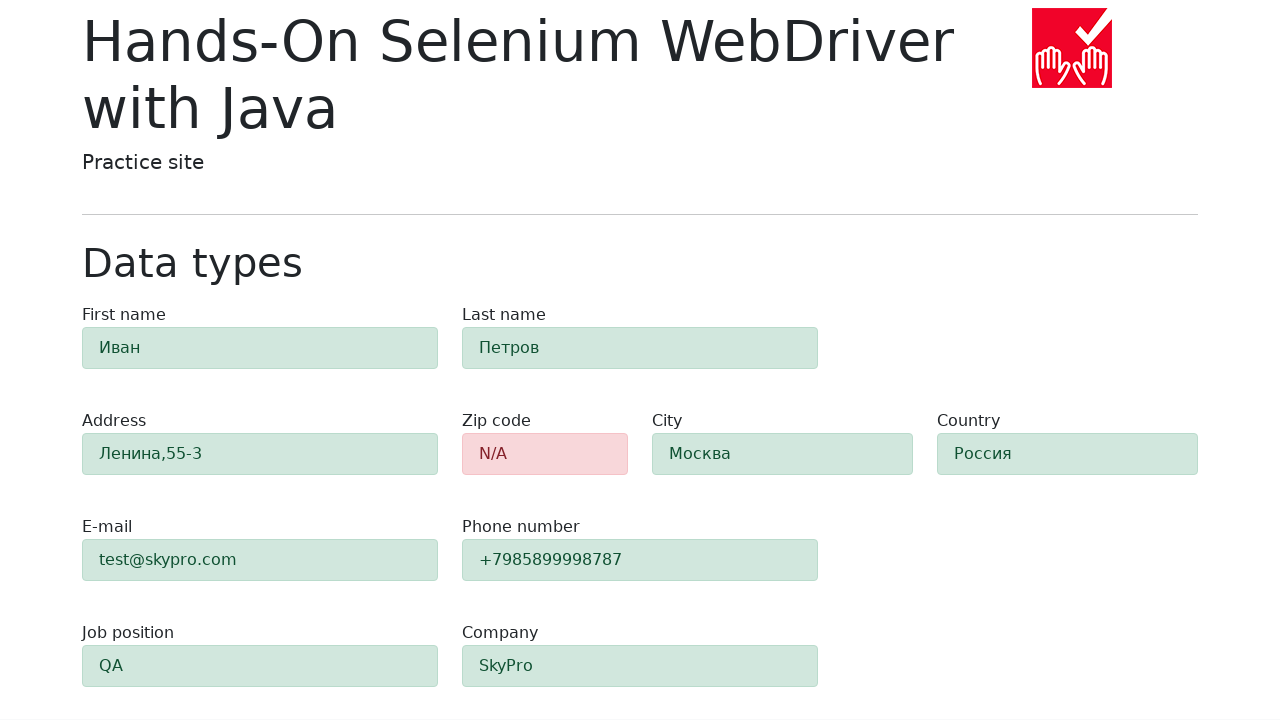

Form submission processed and validation appeared
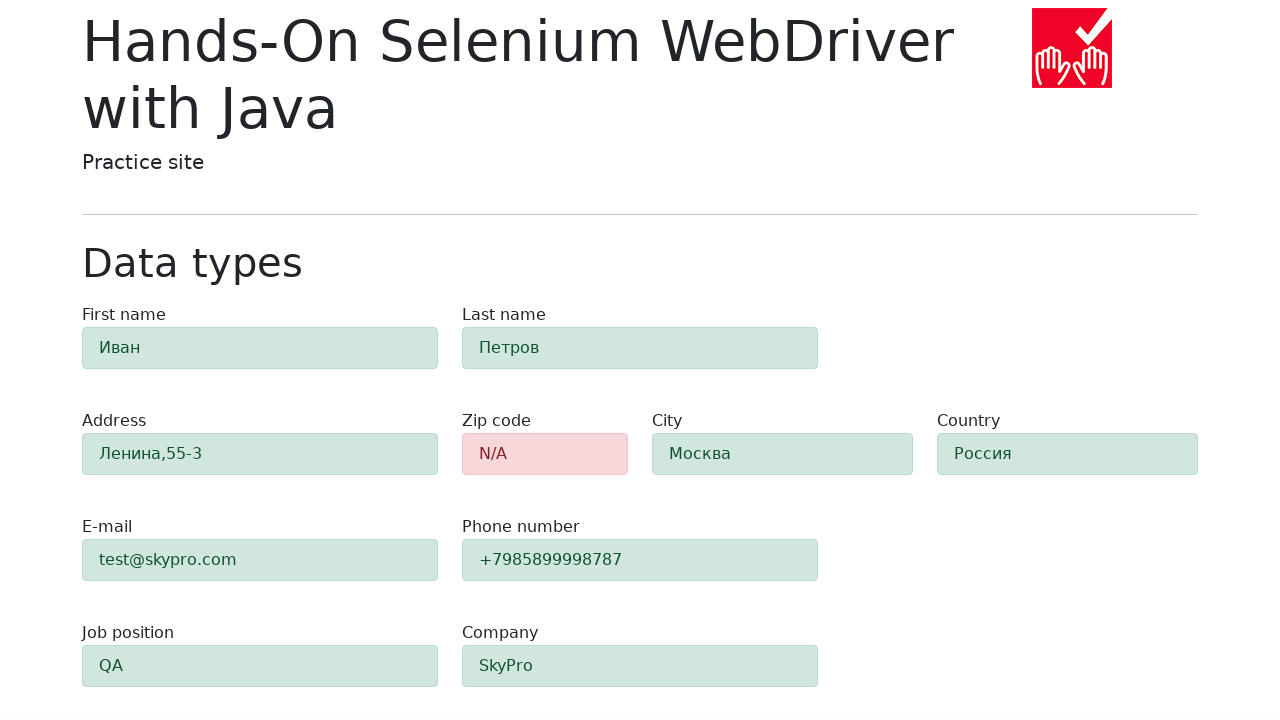

Verified zip-code field shows error (red background): rgb(248, 215, 218)
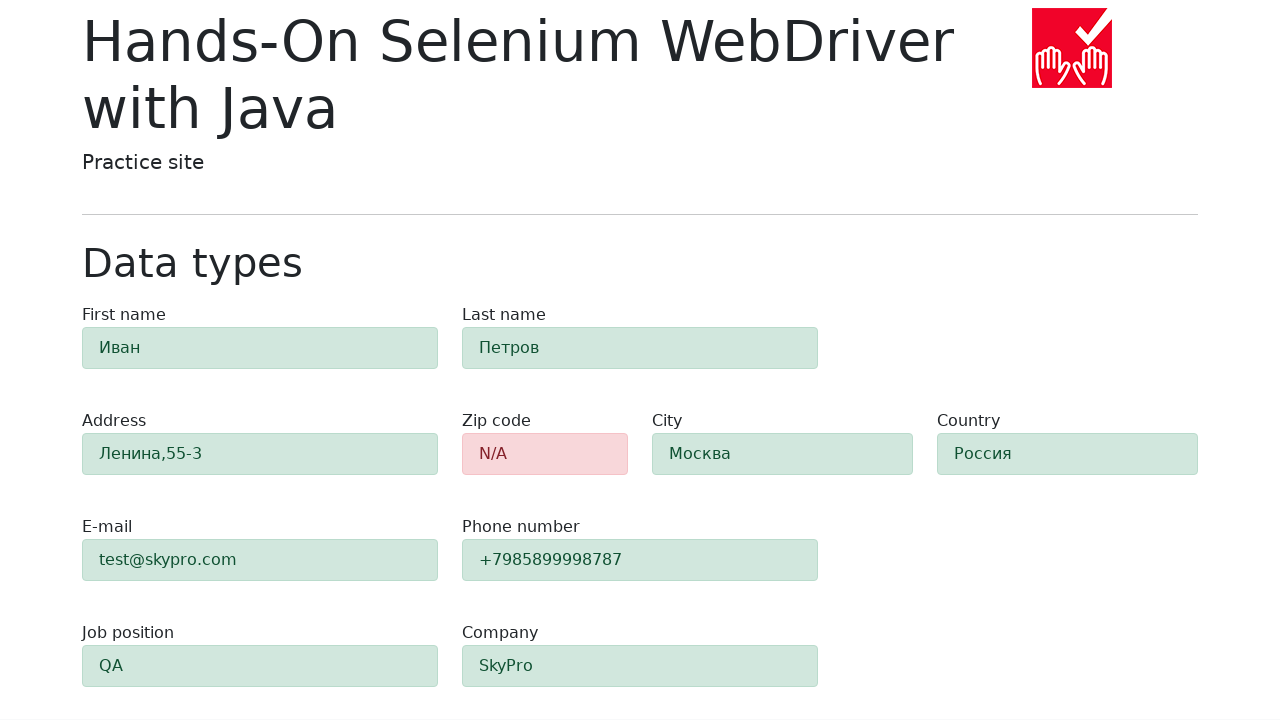

Verified first-name field shows success (green background): rgb(209, 231, 221)
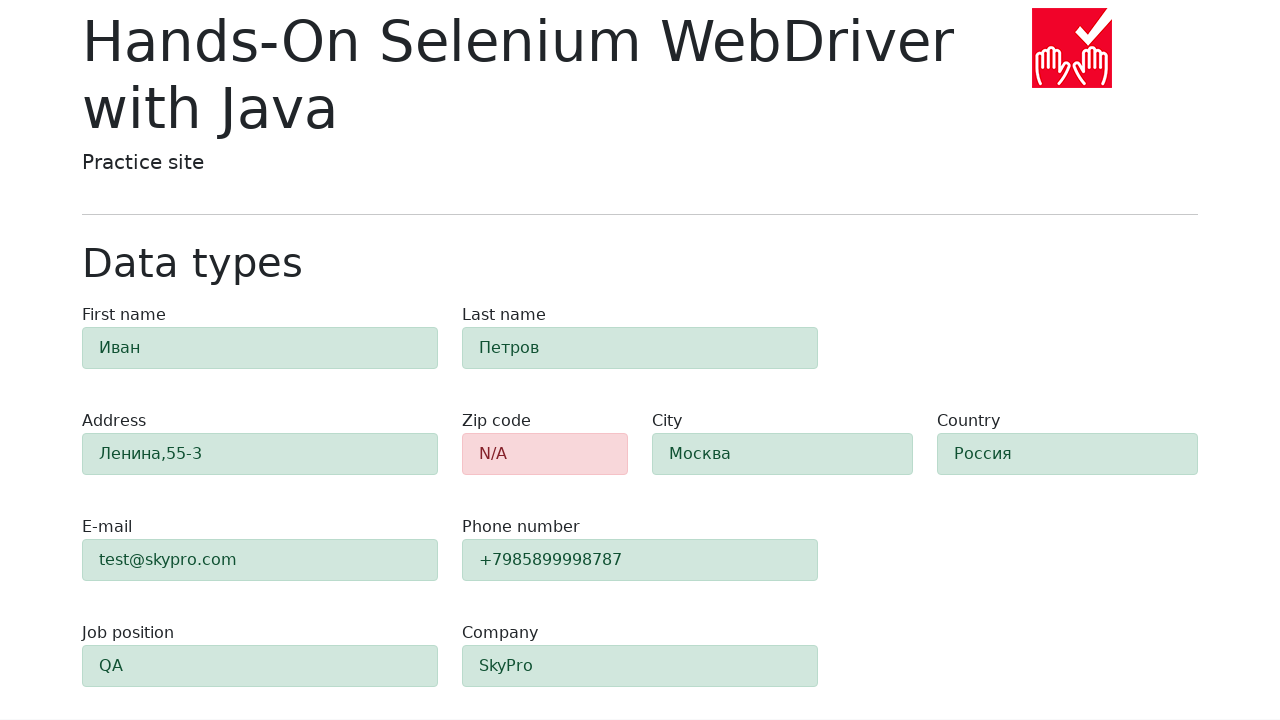

Verified last-name field shows success (green background): rgb(209, 231, 221)
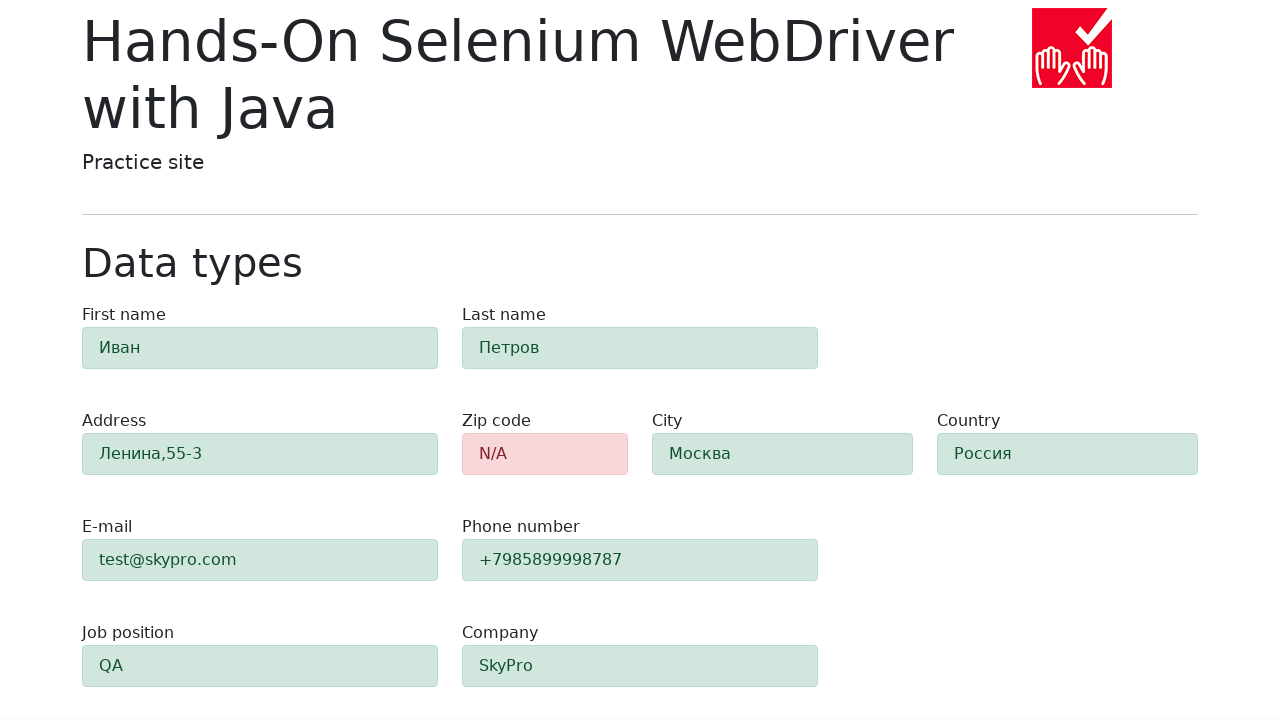

Verified address field shows success (green background): rgb(209, 231, 221)
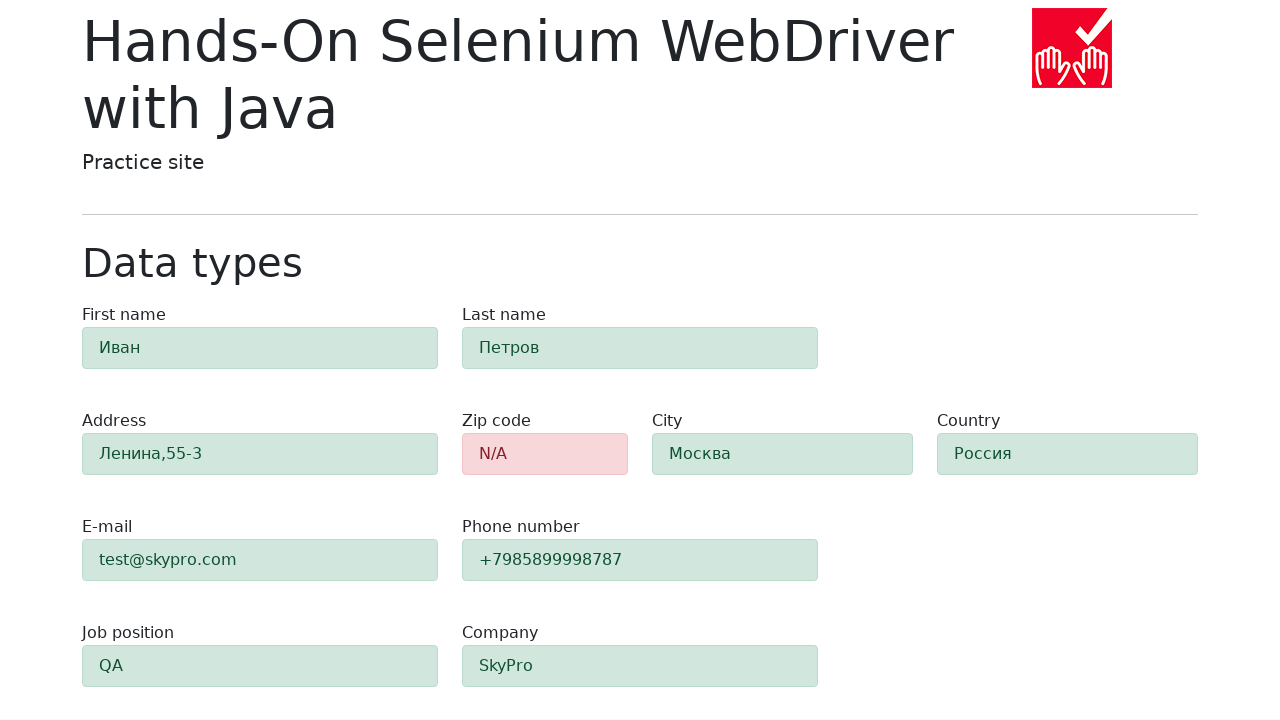

Verified email field shows success (green background): rgb(209, 231, 221)
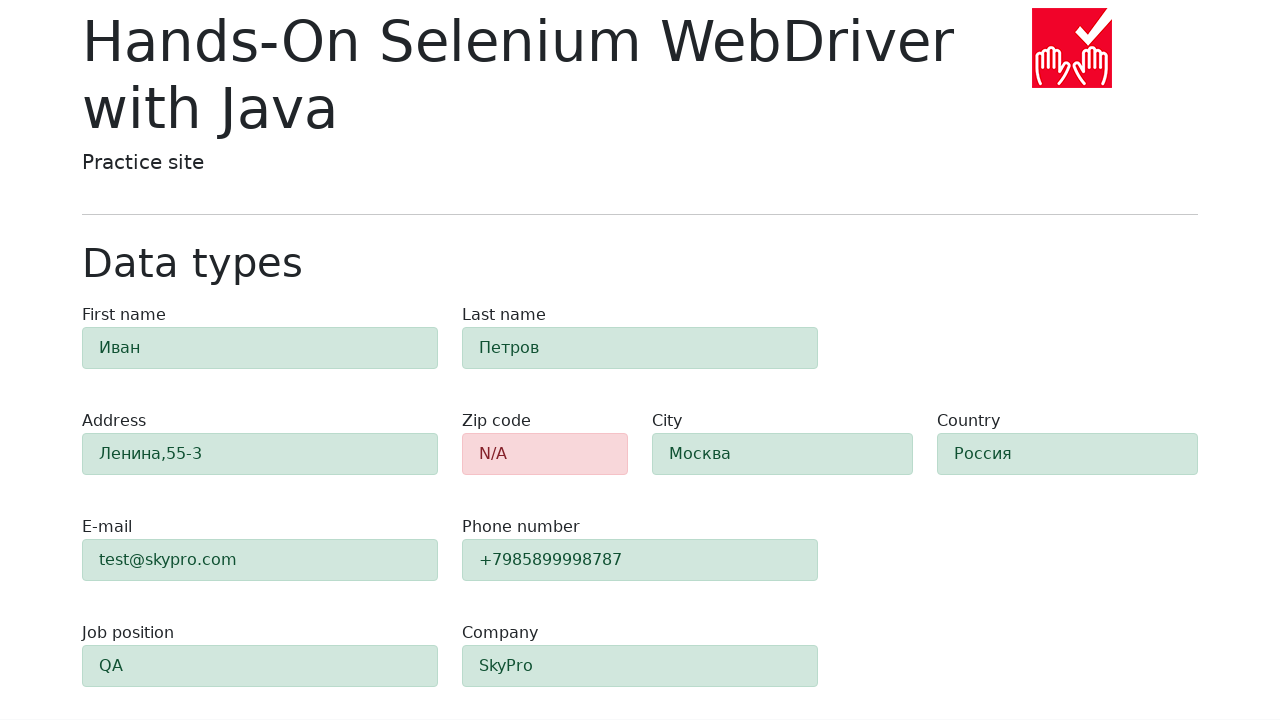

Verified phone field shows success (green background): rgb(209, 231, 221)
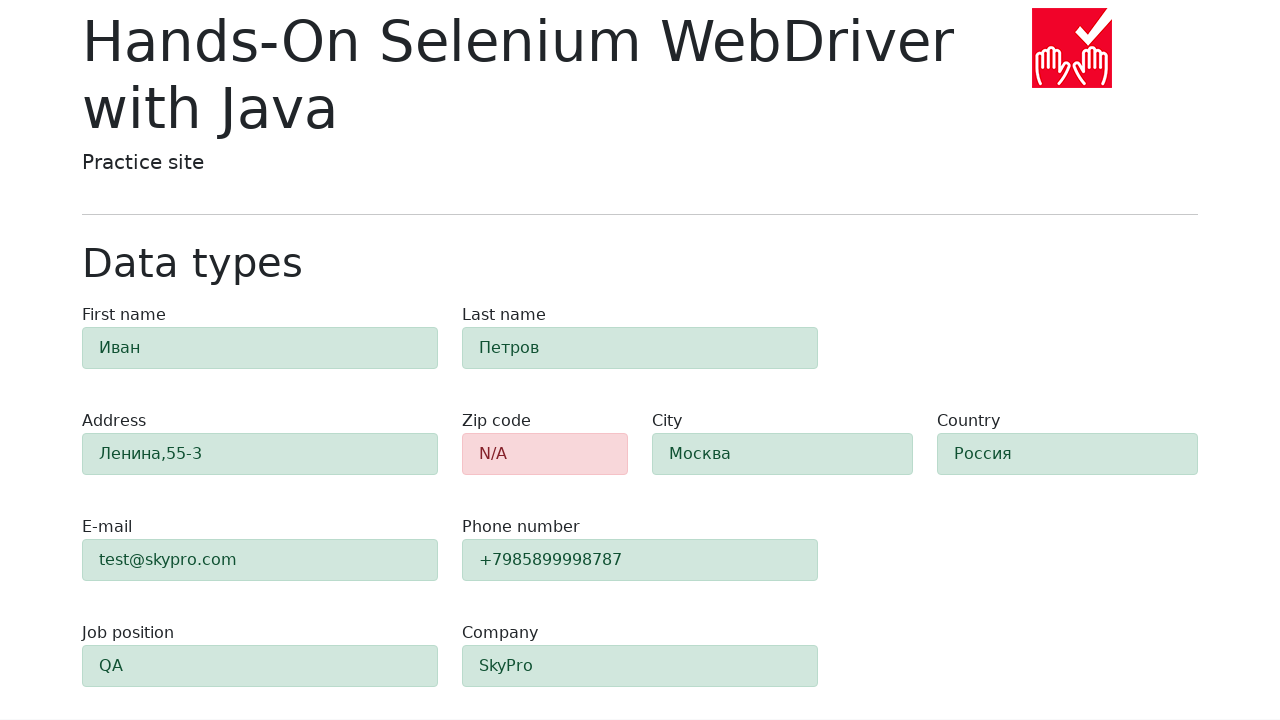

Verified city field shows success (green background): rgb(209, 231, 221)
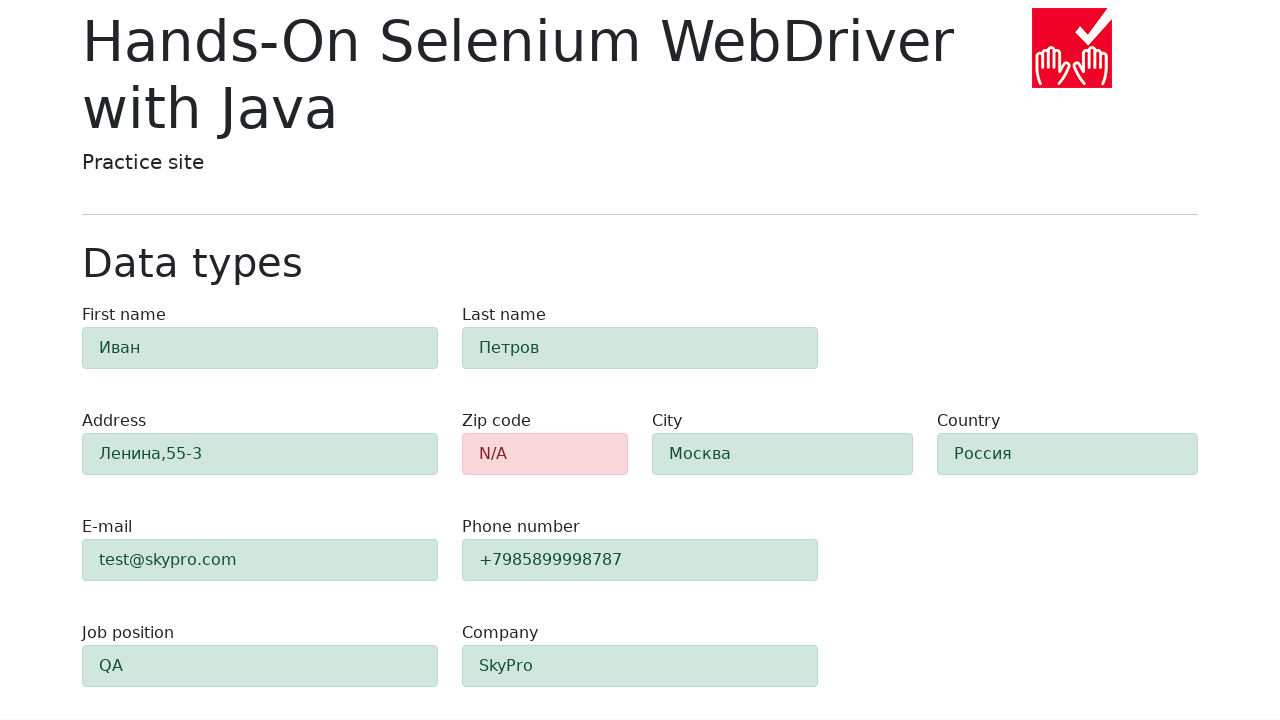

Verified country field shows success (green background): rgb(209, 231, 221)
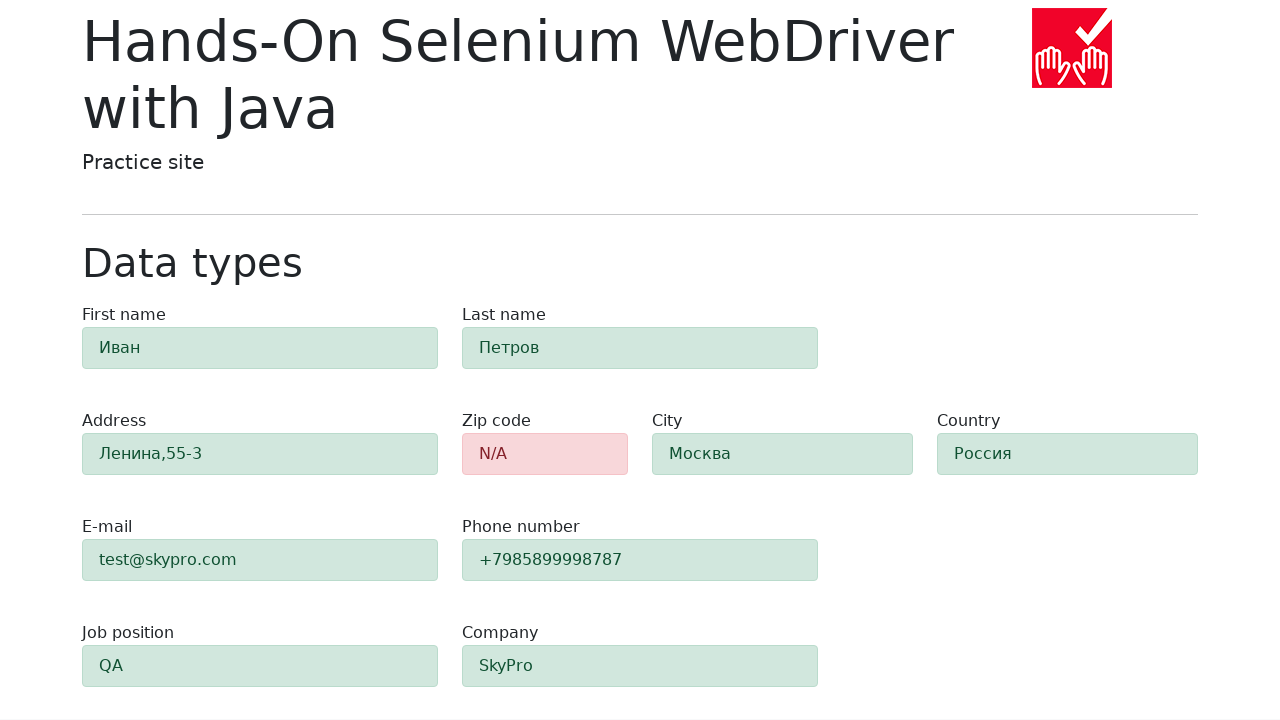

Verified job-position field shows success (green background): rgb(209, 231, 221)
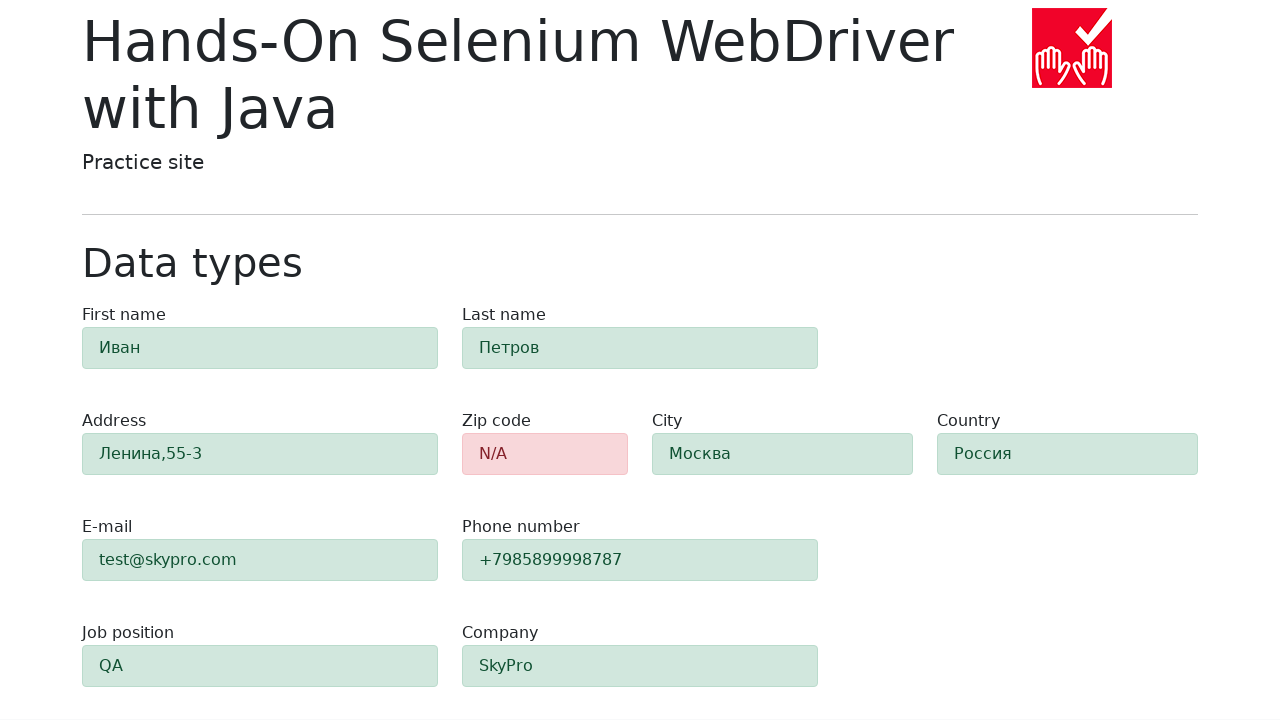

Verified company field shows success (green background): rgb(209, 231, 221)
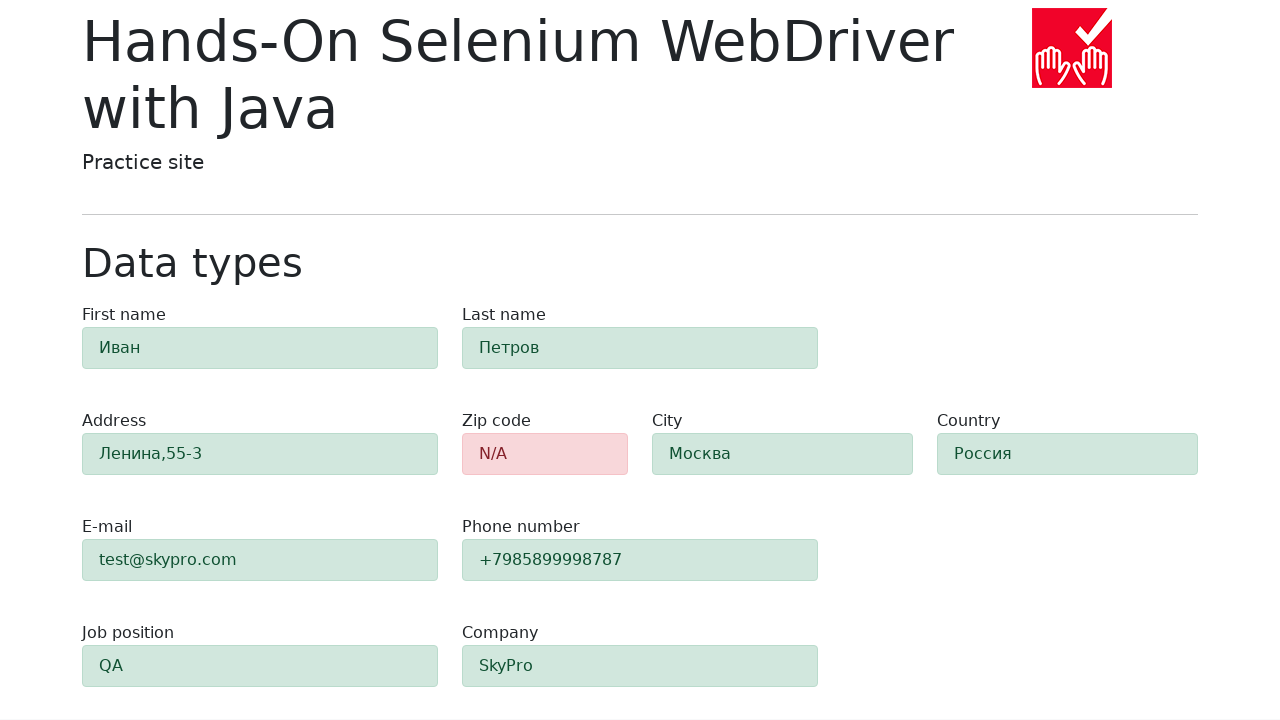

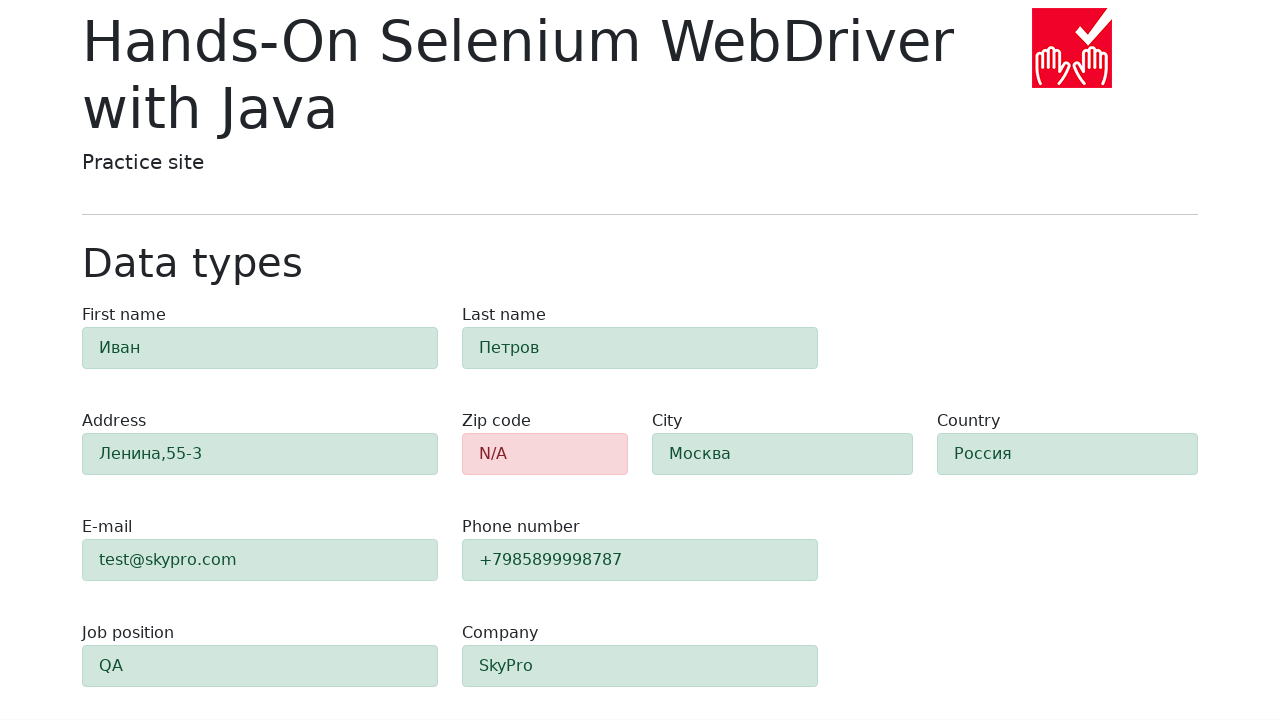